Tests a basic web form by filling a text box and clicking submit, then verifying the success message

Starting URL: https://www.selenium.dev/selenium/web/web-form.html

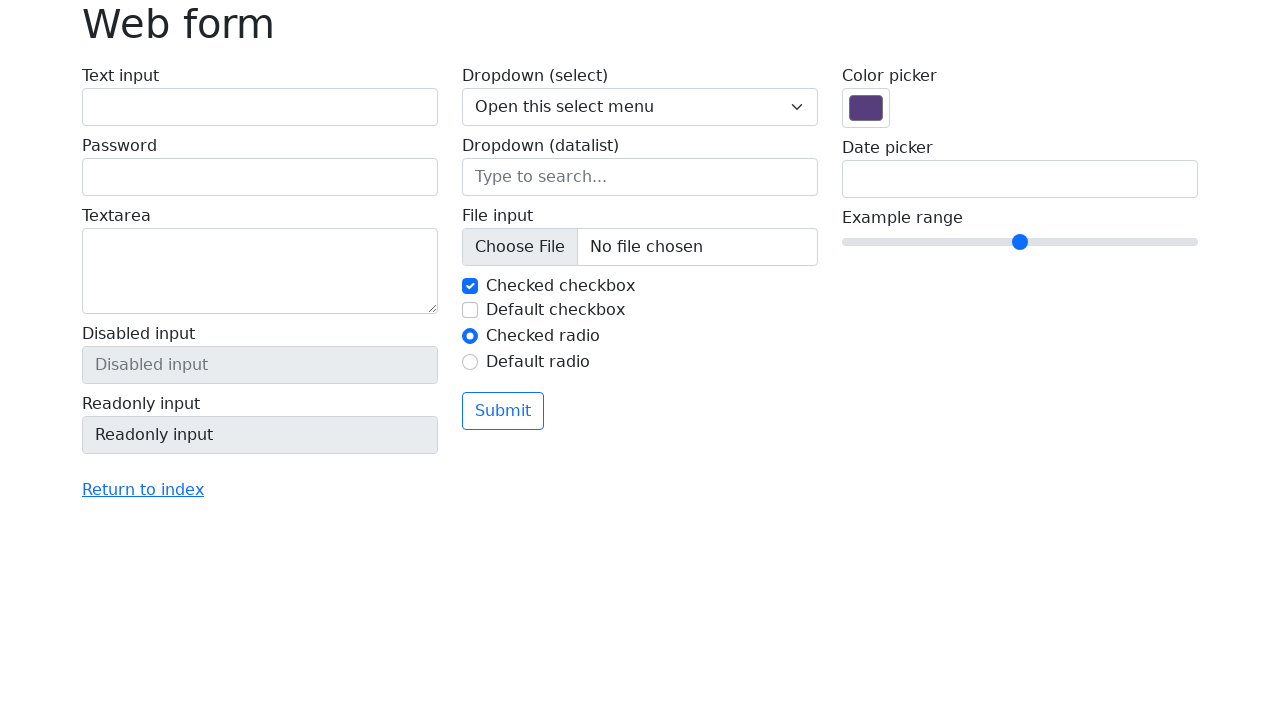

Filled text box with 'Selenium' on input[name='my-text']
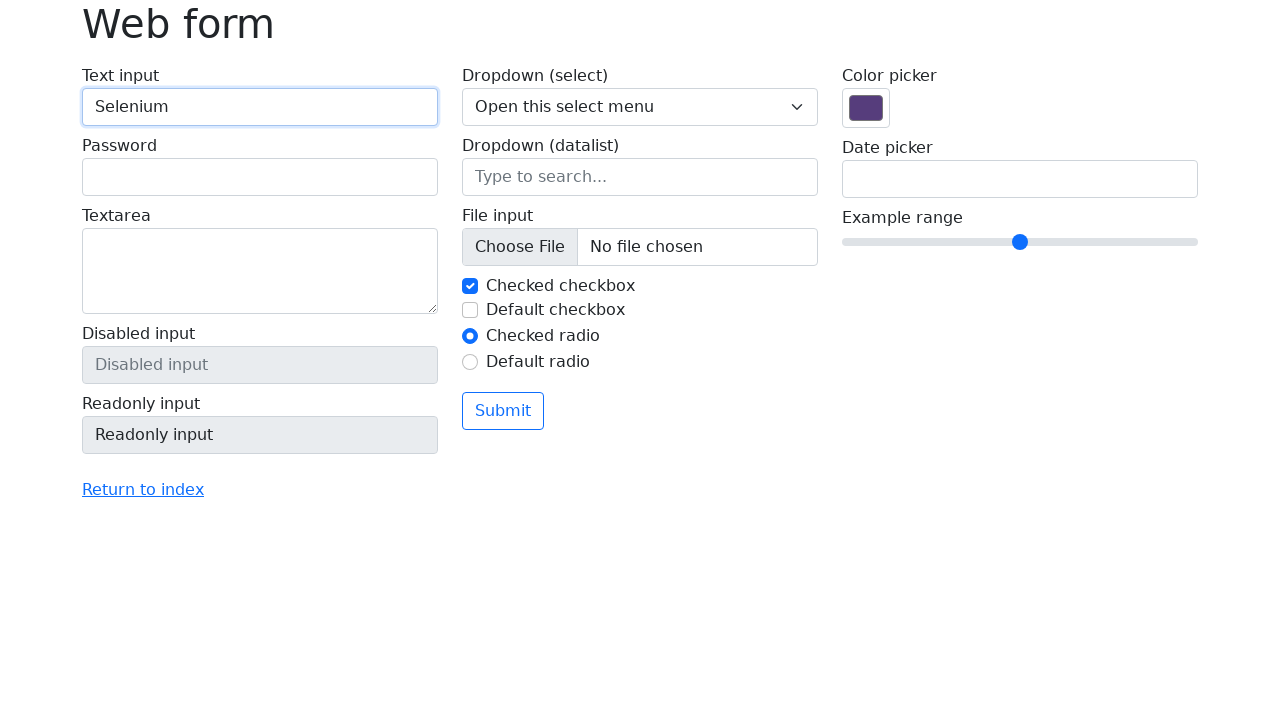

Clicked submit button at (503, 411) on button
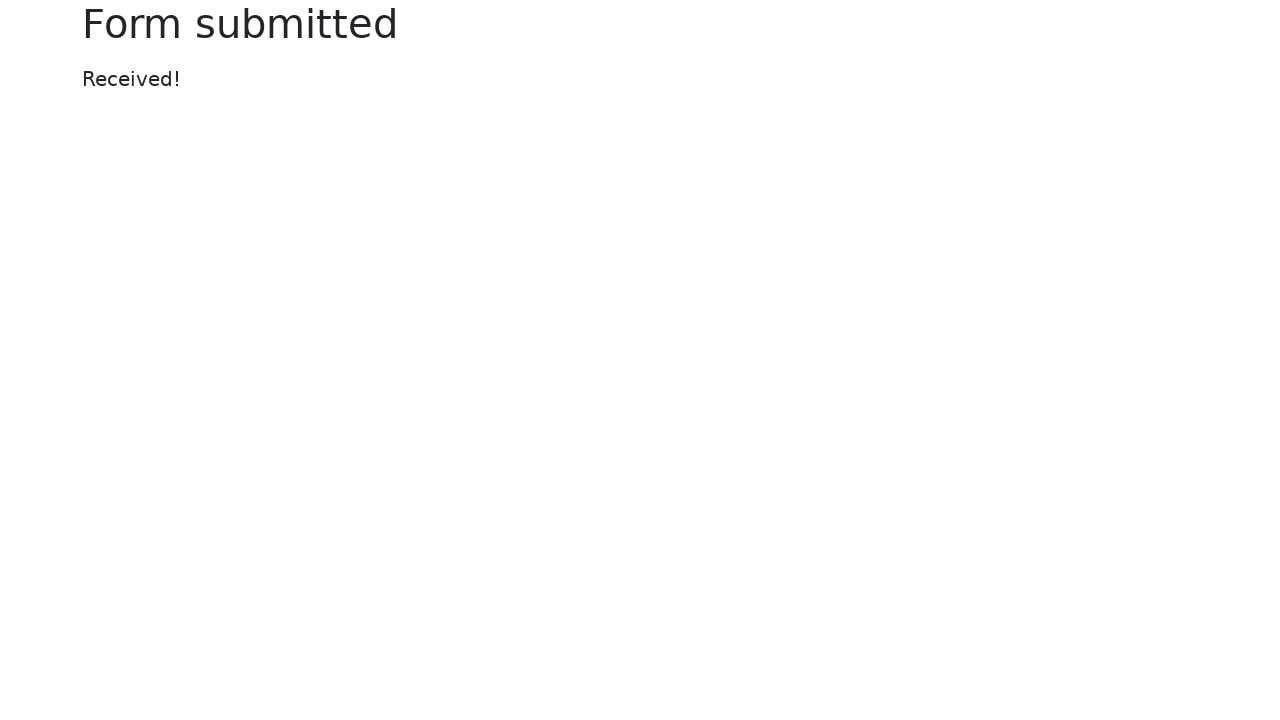

Success message appeared
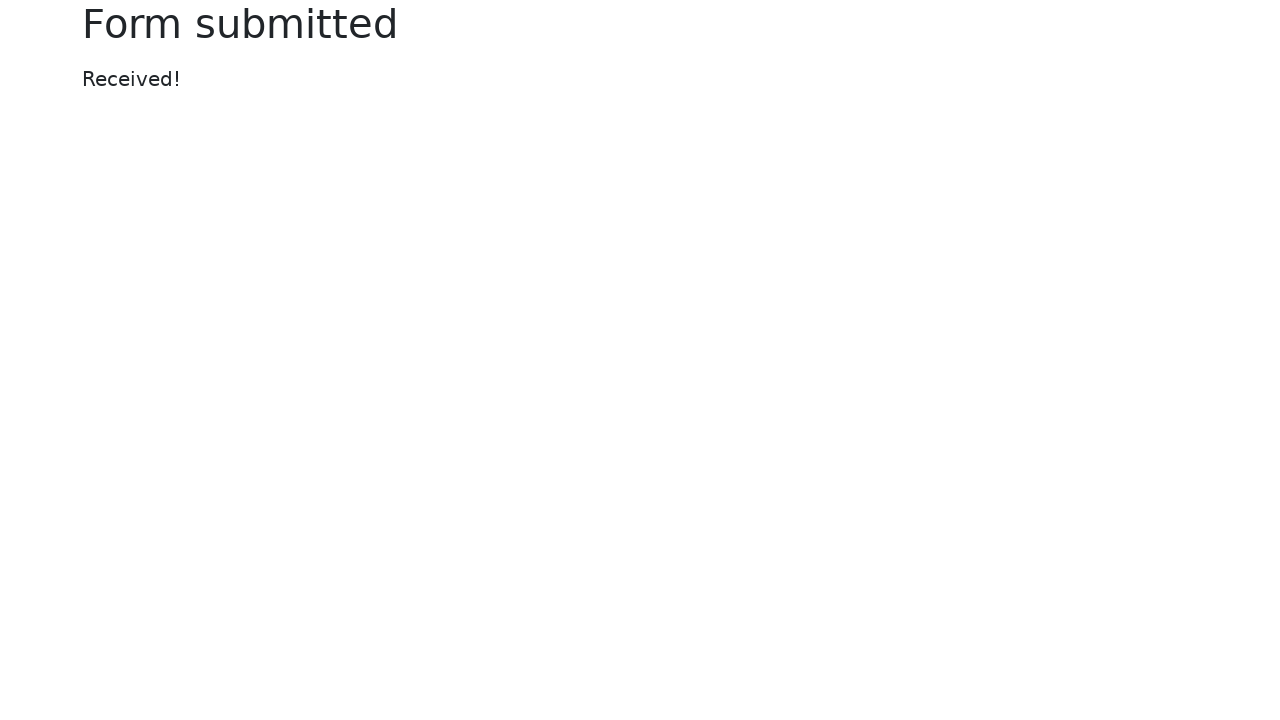

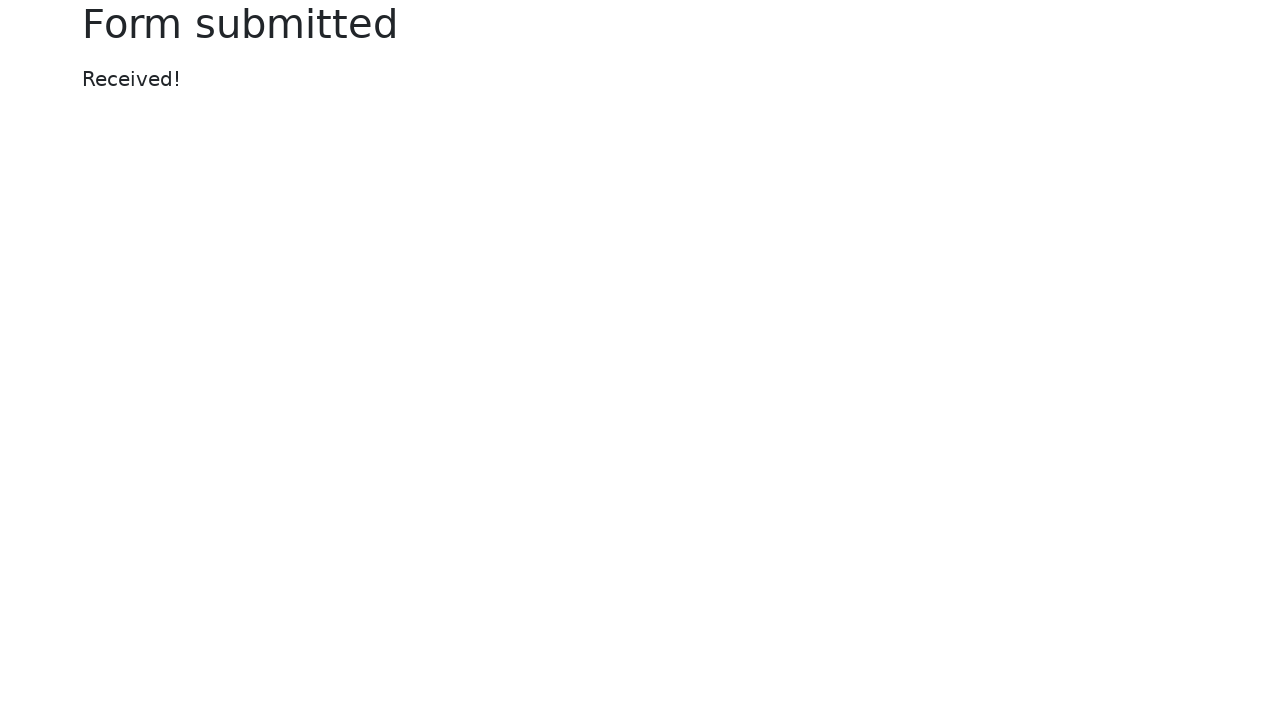